Tests different types of JavaScript alerts (simple alert, confirm dialog, and prompt dialog) by triggering them and interacting with accept, dismiss, and text input actions

Starting URL: http://demo.automationtesting.in/Alerts.html

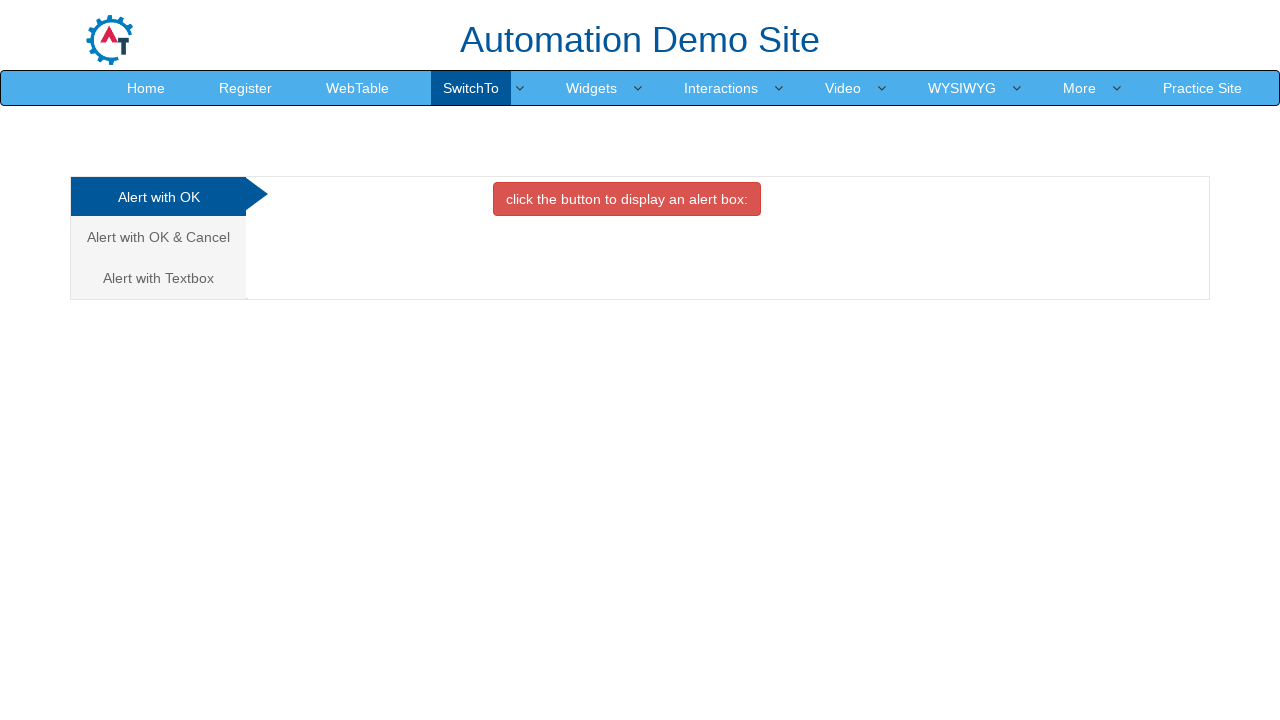

Clicked button to trigger simple alert at (627, 199) on xpath=//button[@onclick='alertbox()']
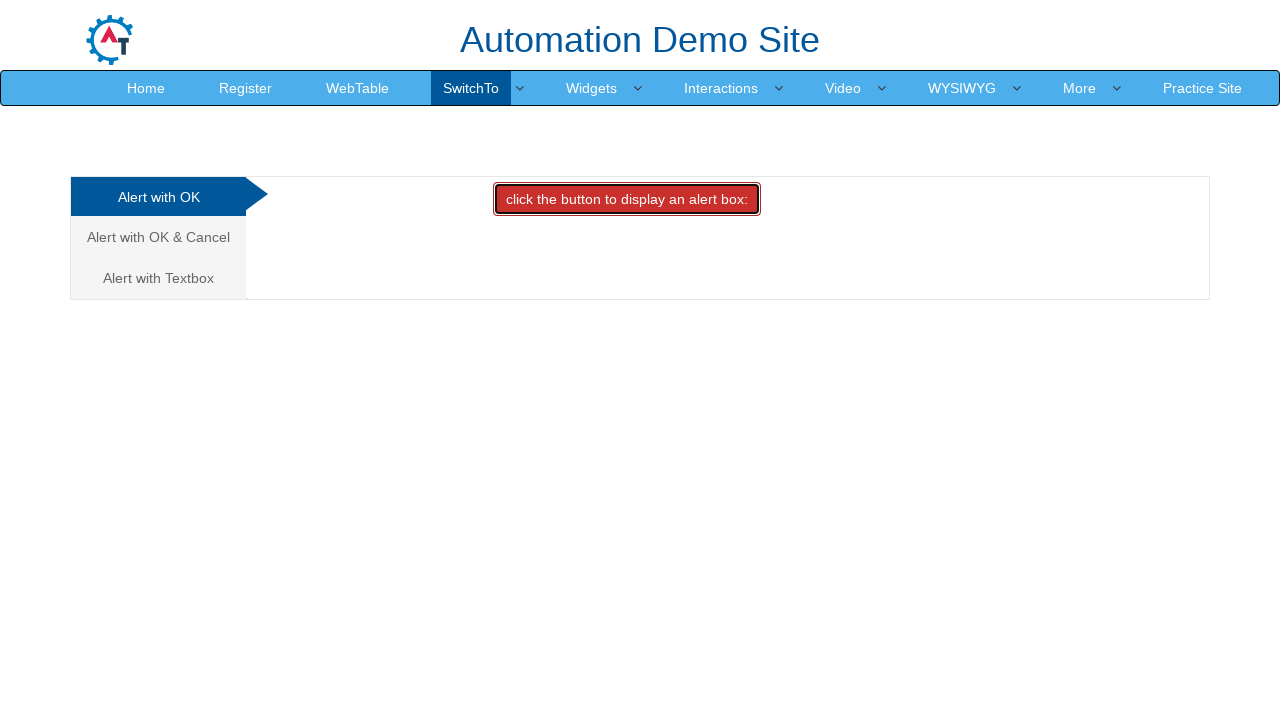

Set up dialog handler to accept alert
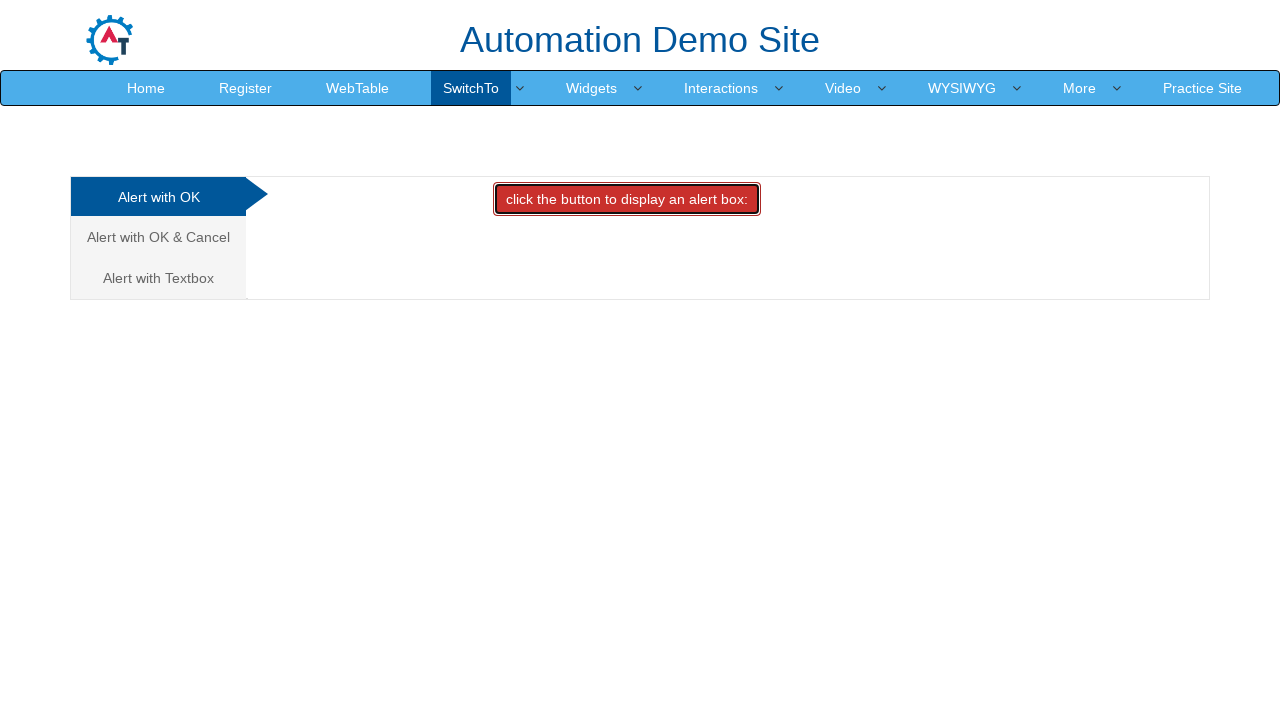

Waited 2 seconds after accepting simple alert
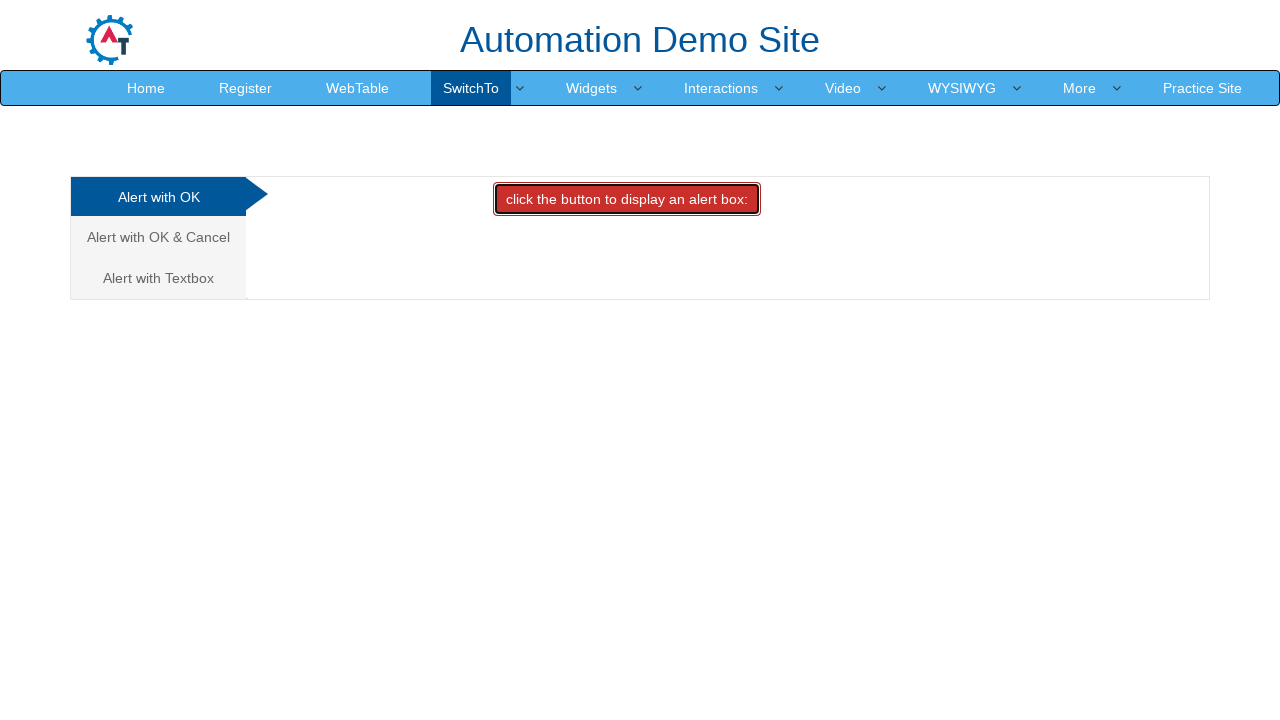

Clicked Cancel tab to navigate to confirm dialog section at (158, 237) on xpath=//a[@href='#CancelTab']
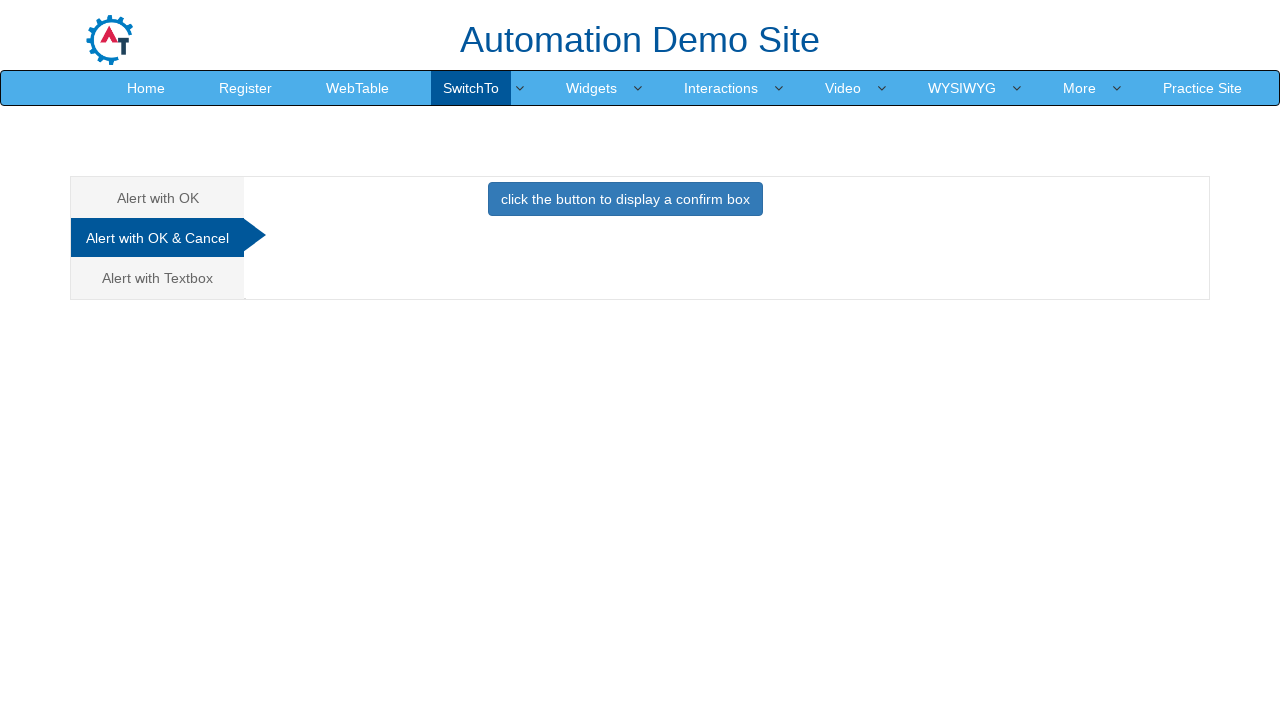

Clicked button to trigger confirm dialog at (625, 199) on xpath=//button[@onclick='confirmbox()']
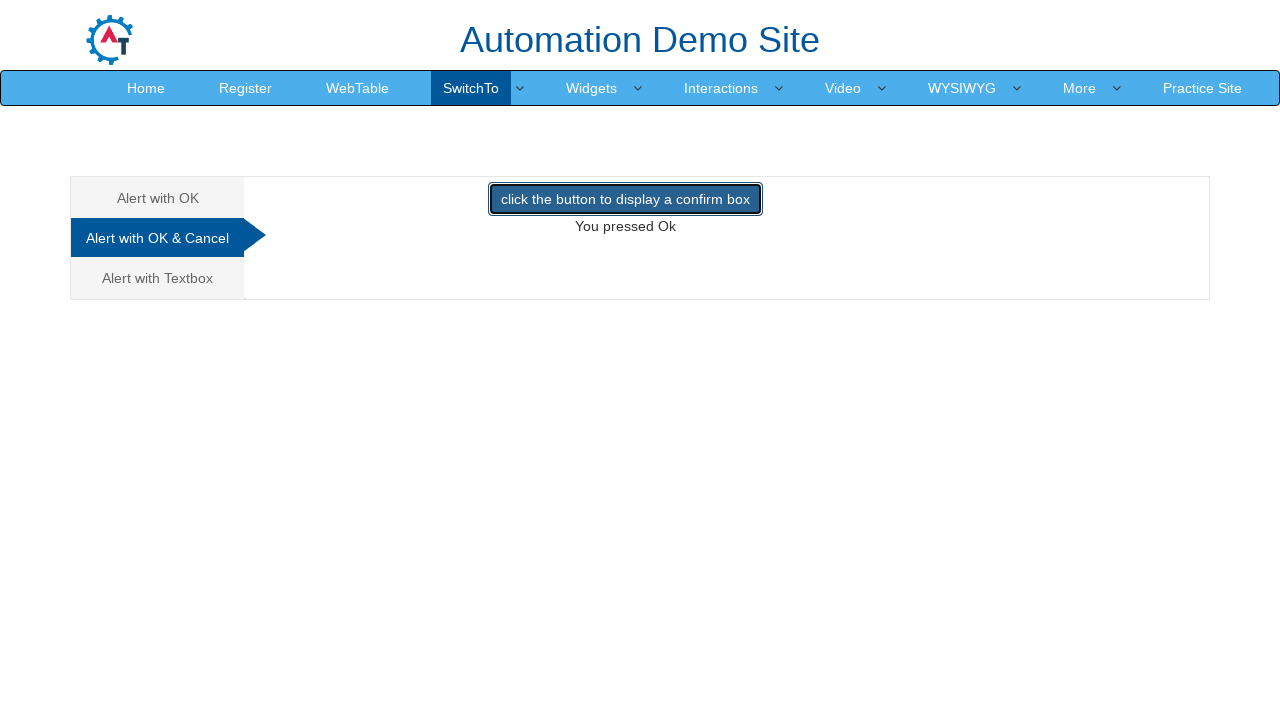

Set up dialog handler to dismiss confirm dialog
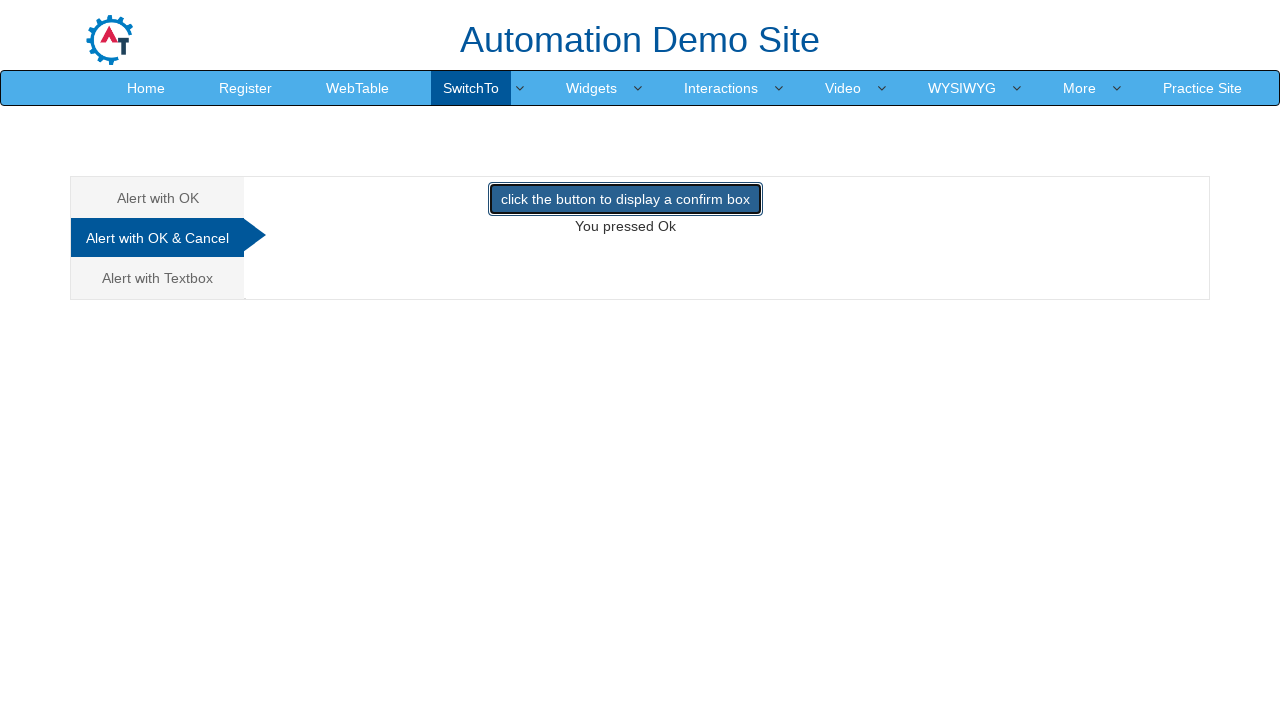

Waited 3 seconds after dismissing confirm dialog
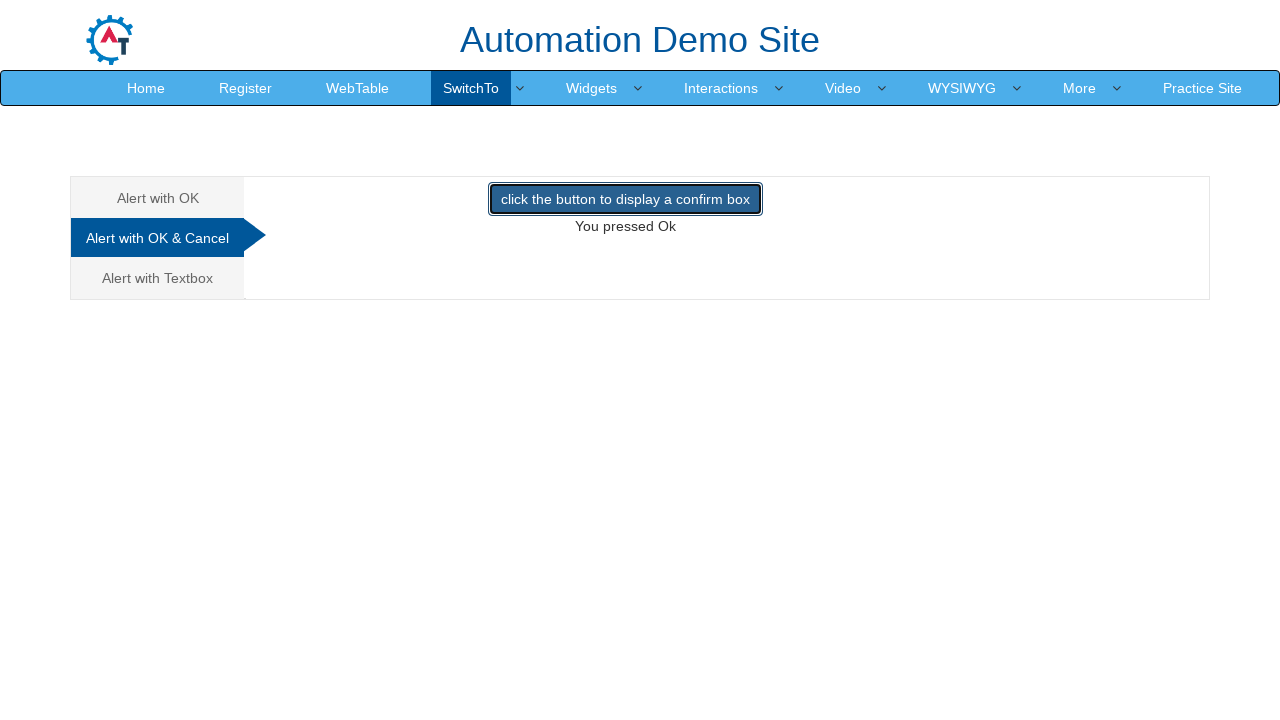

Clicked Textbox tab to navigate to prompt dialog section at (158, 278) on xpath=//a[@href='#Textbox']
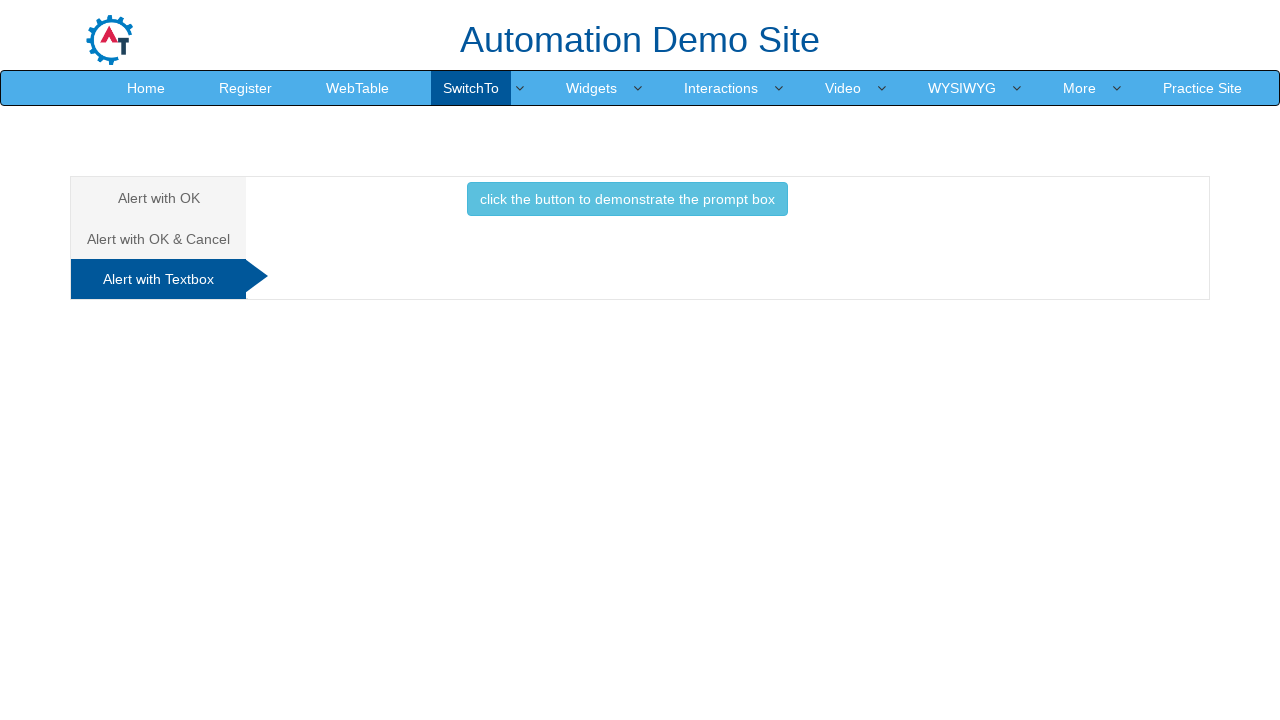

Clicked button to trigger prompt dialog at (627, 199) on xpath=//button[contains(text(),'click the button to demonstrate the prompt box')
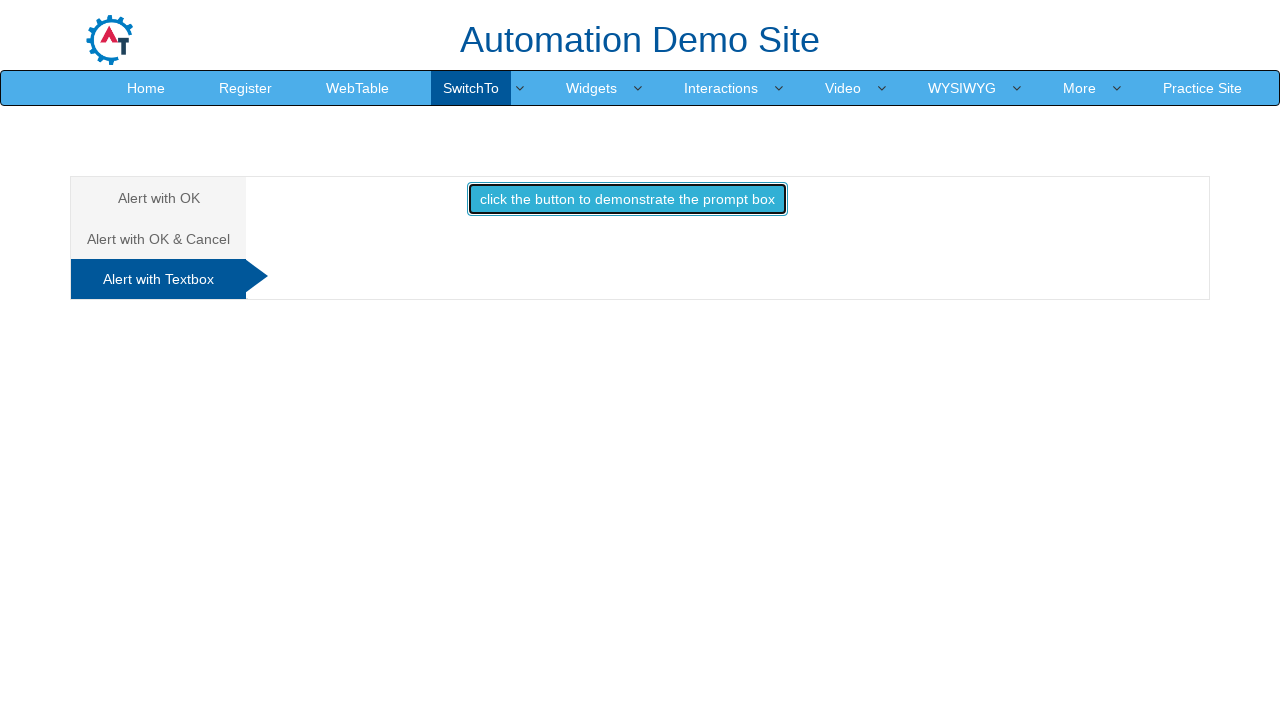

Set up dialog handler to accept prompt dialog with text 'welcome'
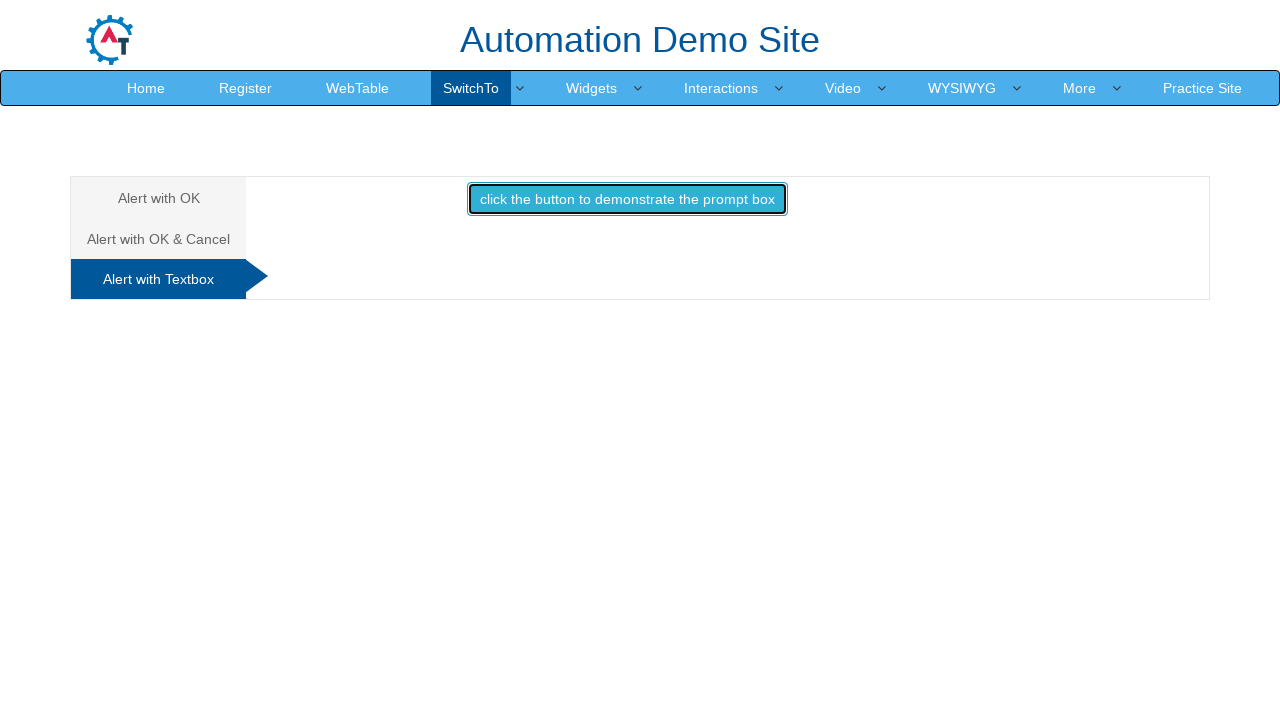

Waited 2 seconds after handling prompt dialog
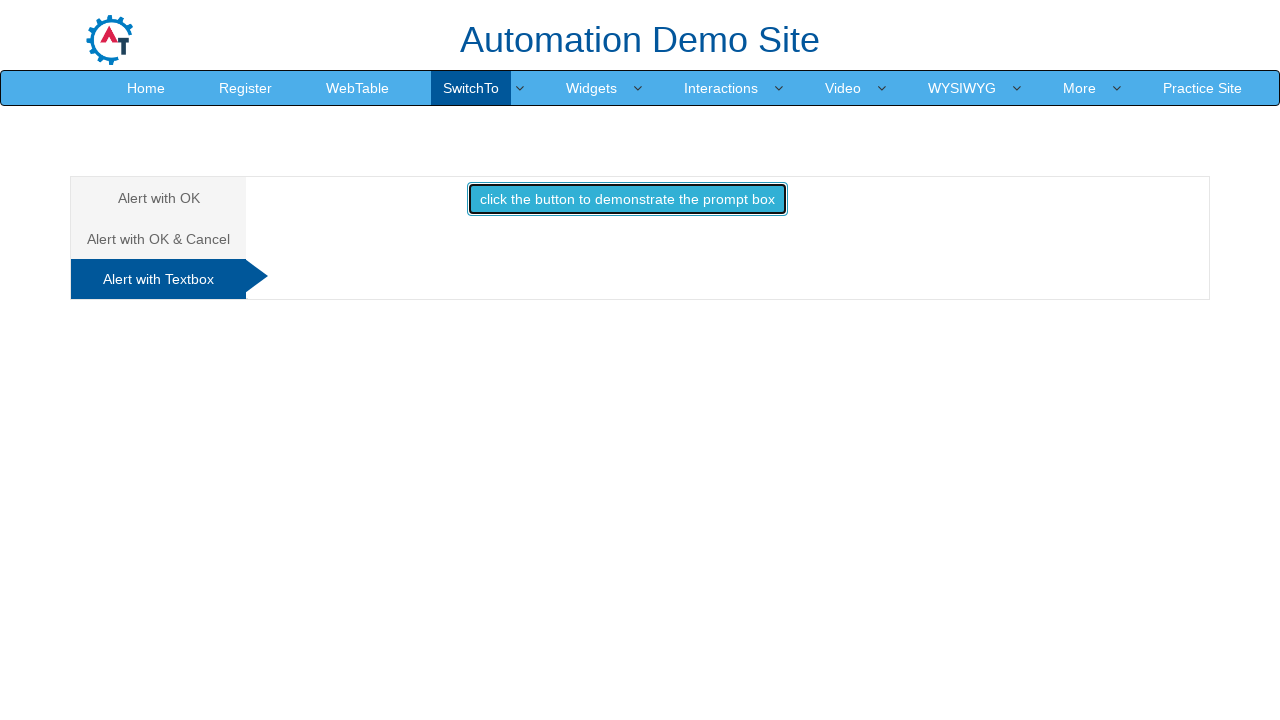

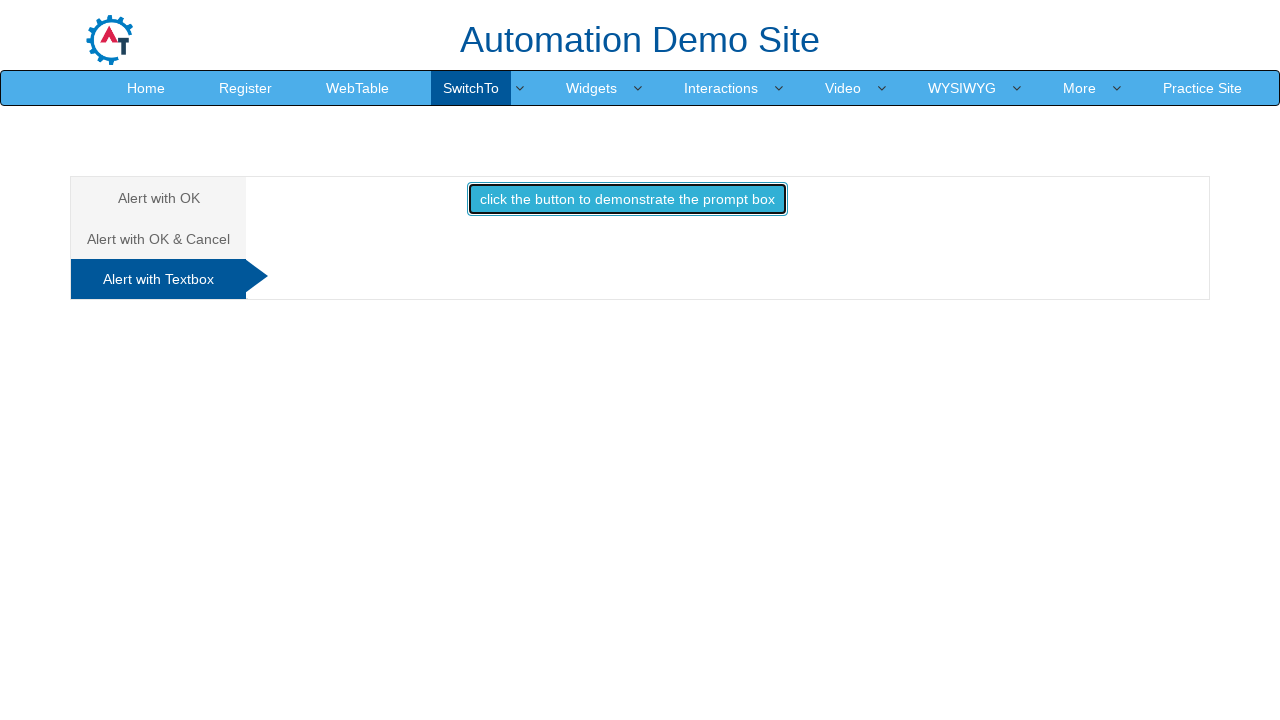